Tests double-click functionality on W3Schools demo page by entering text in a field, double-clicking a copy button, and verifying the text is copied to another field

Starting URL: https://www.w3schools.com/tags/tryit.asp?filename=tryhtml5_ev_ondblclick3

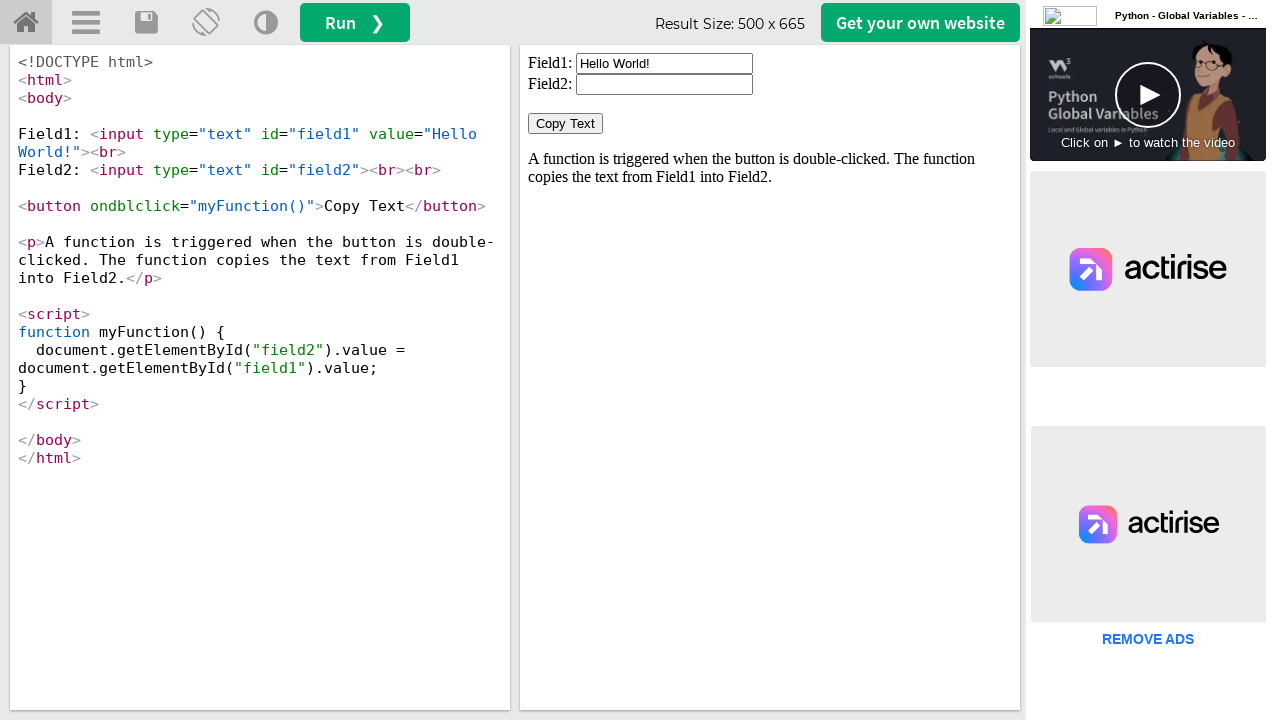

Located iframe containing the double-click demo
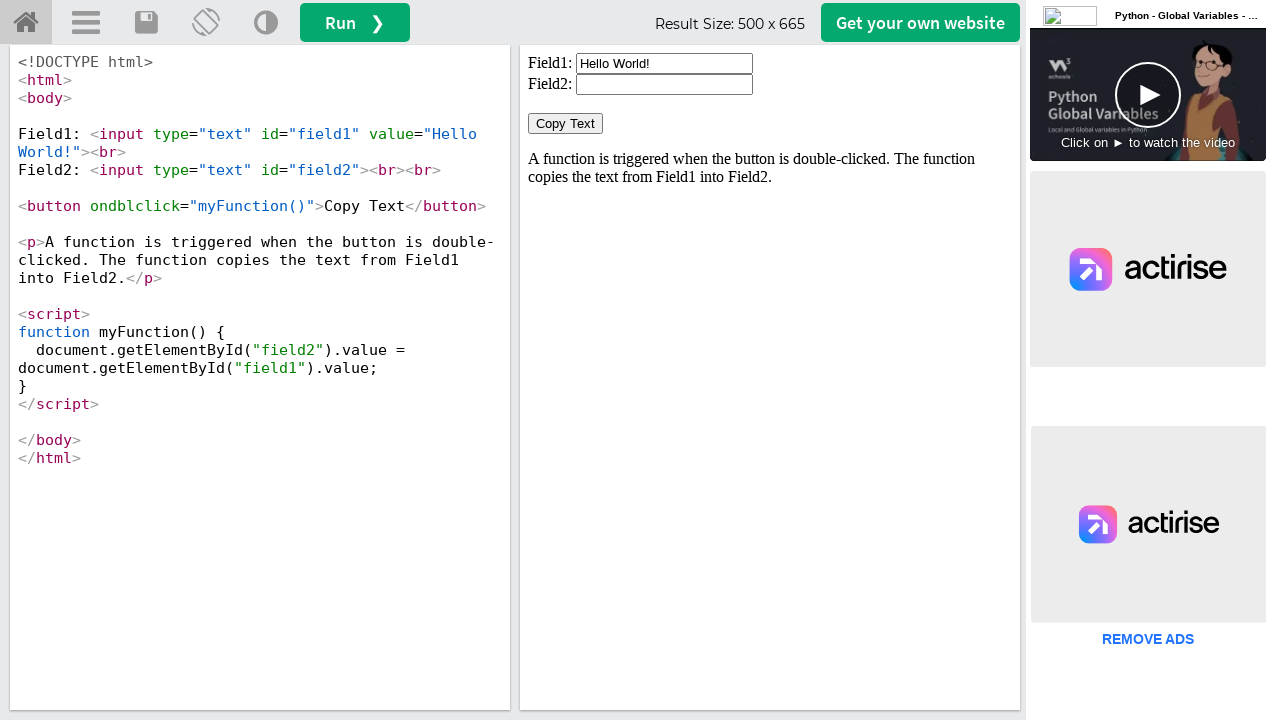

Cleared the first input field on iframe#iframeResult >> internal:control=enter-frame >> input#field1
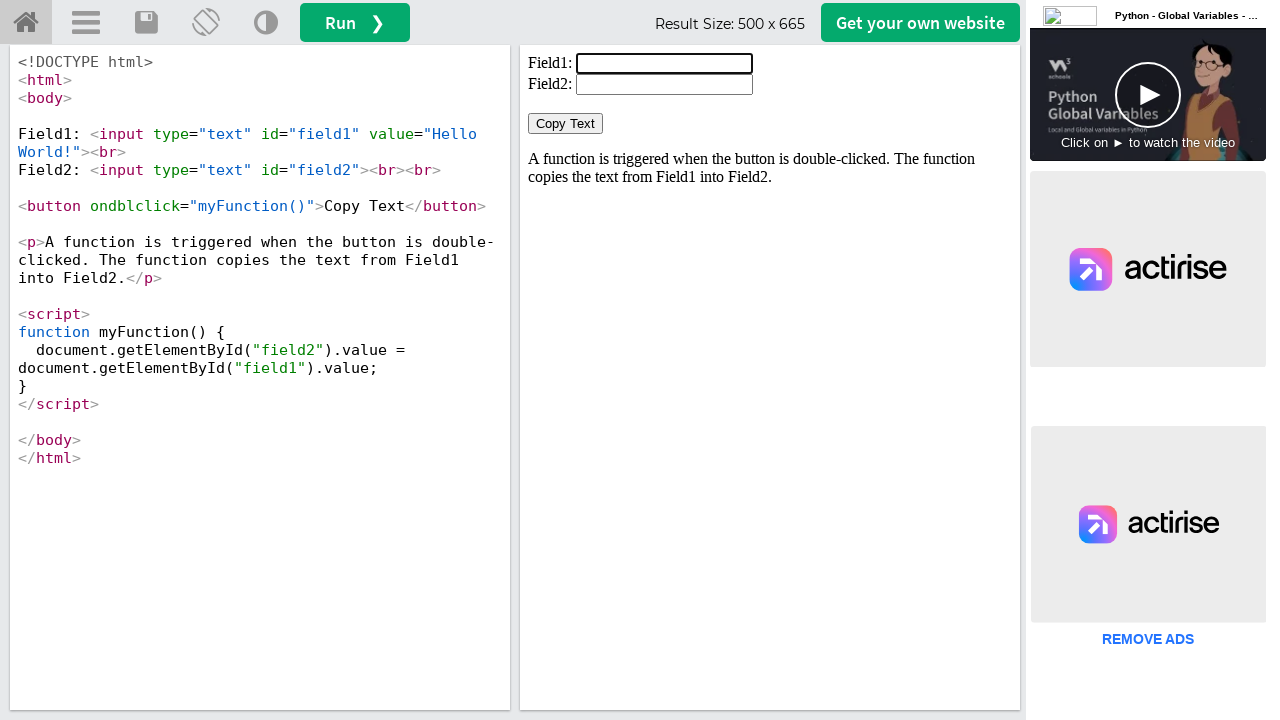

Entered 'Welcome' in the first input field on iframe#iframeResult >> internal:control=enter-frame >> input#field1
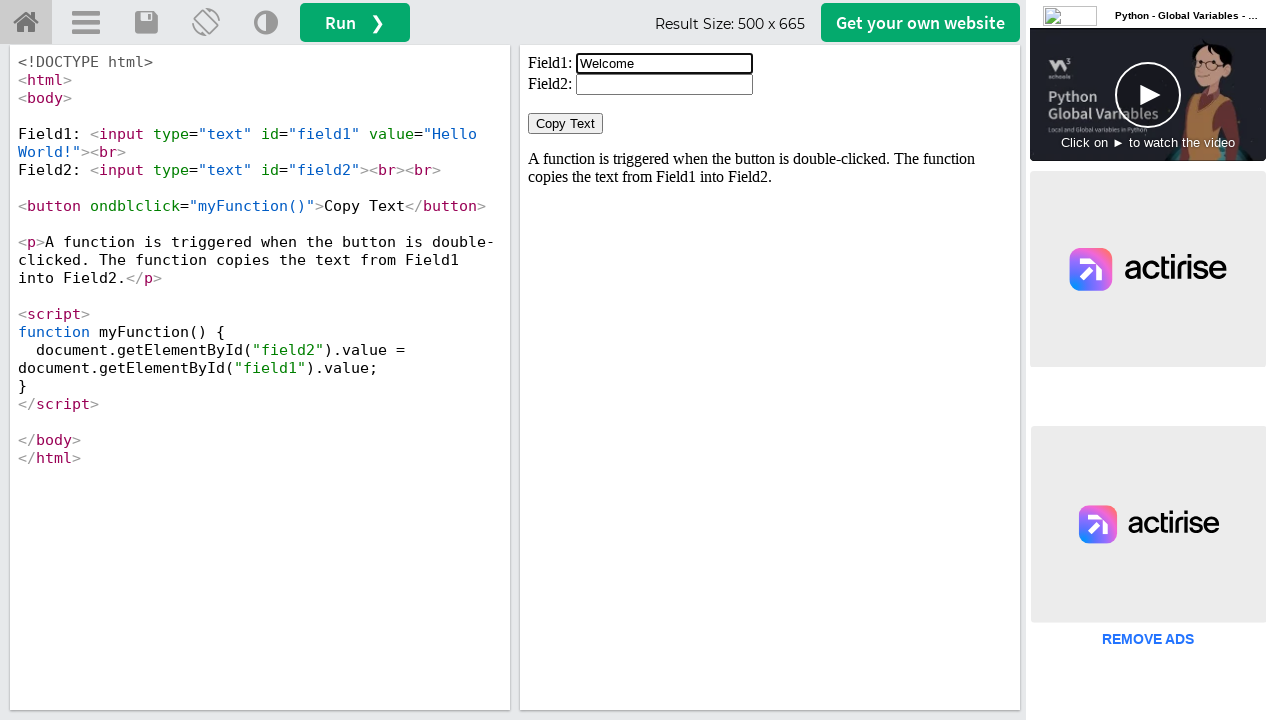

Double-clicked the Copy Text button at (566, 124) on iframe#iframeResult >> internal:control=enter-frame >> button:has-text('Copy Tex
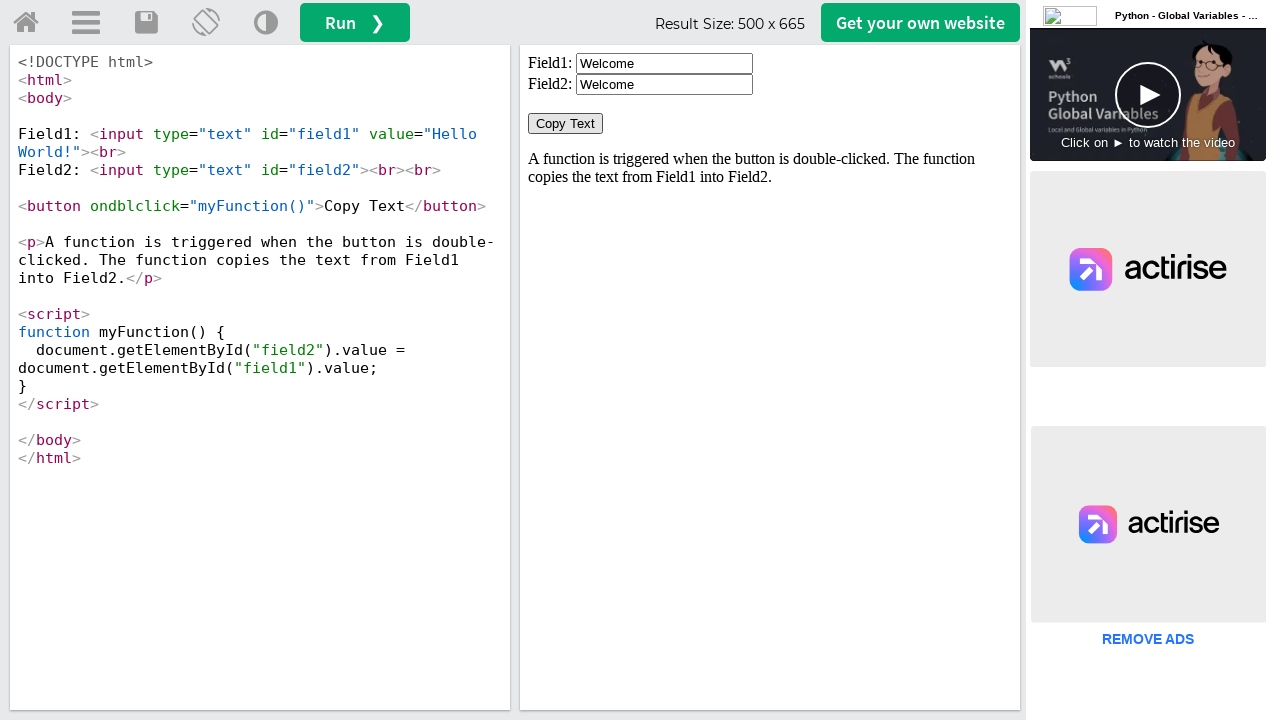

Retrieved value from the second input field
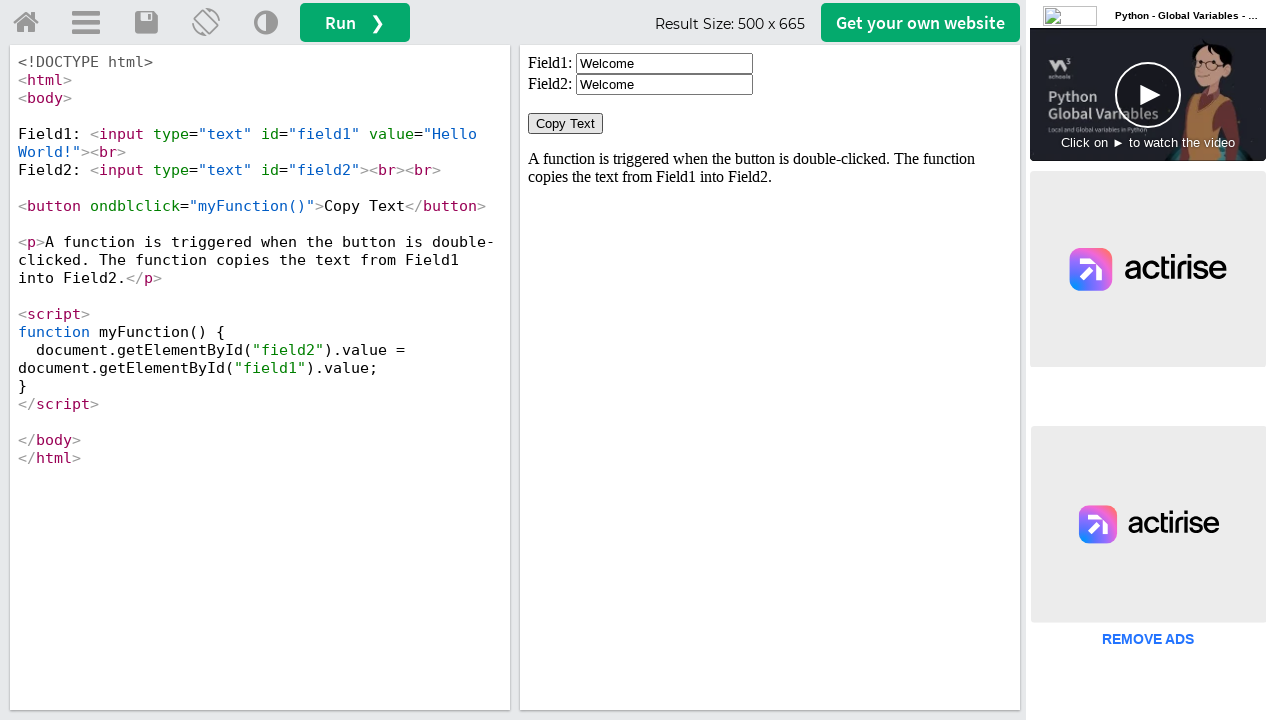

Verified that 'Welcome' was successfully copied to the second field
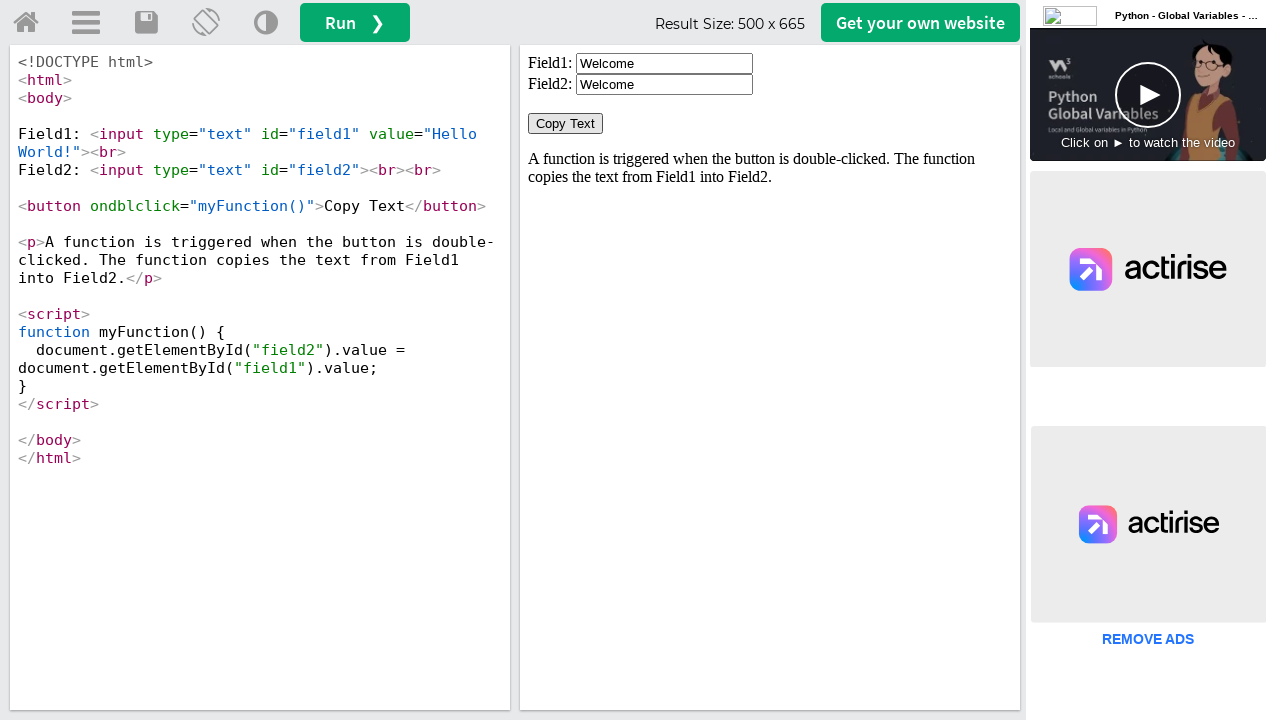

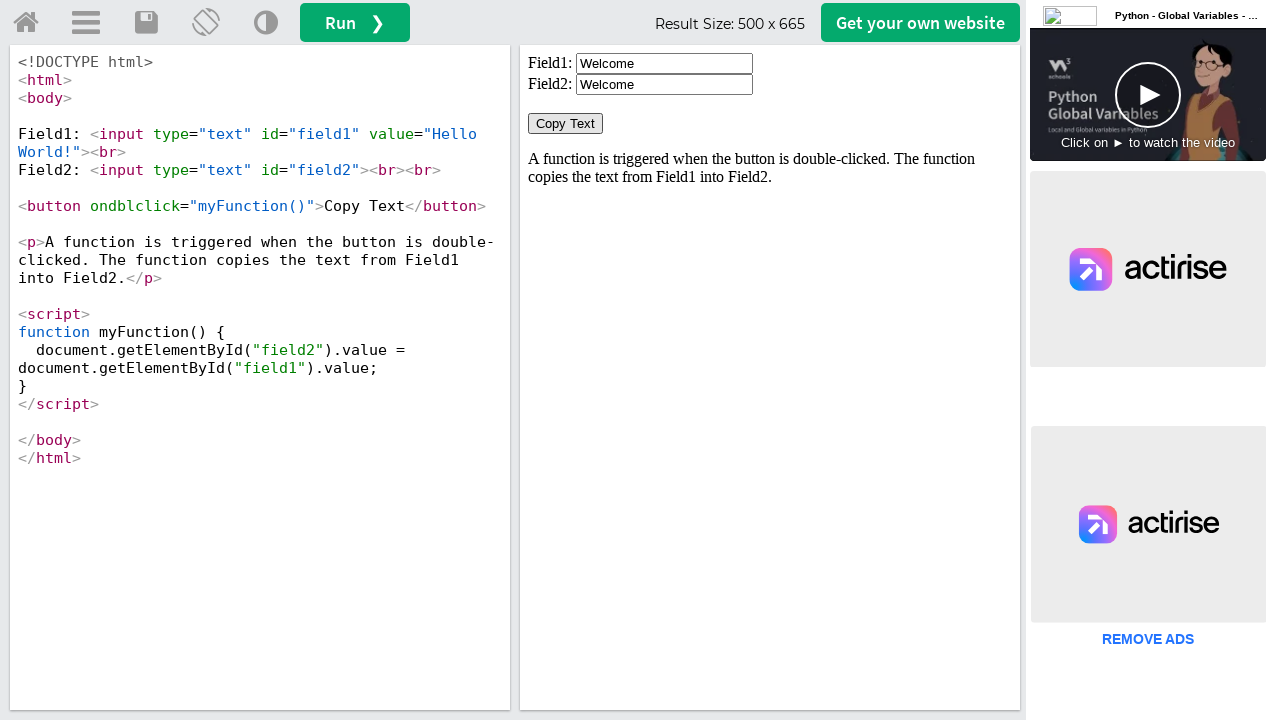